Fills out a registration form with personal details including name, address, email, phone, gender, hobbies, and language preferences

Starting URL: https://demo.automationtesting.in/Register.html

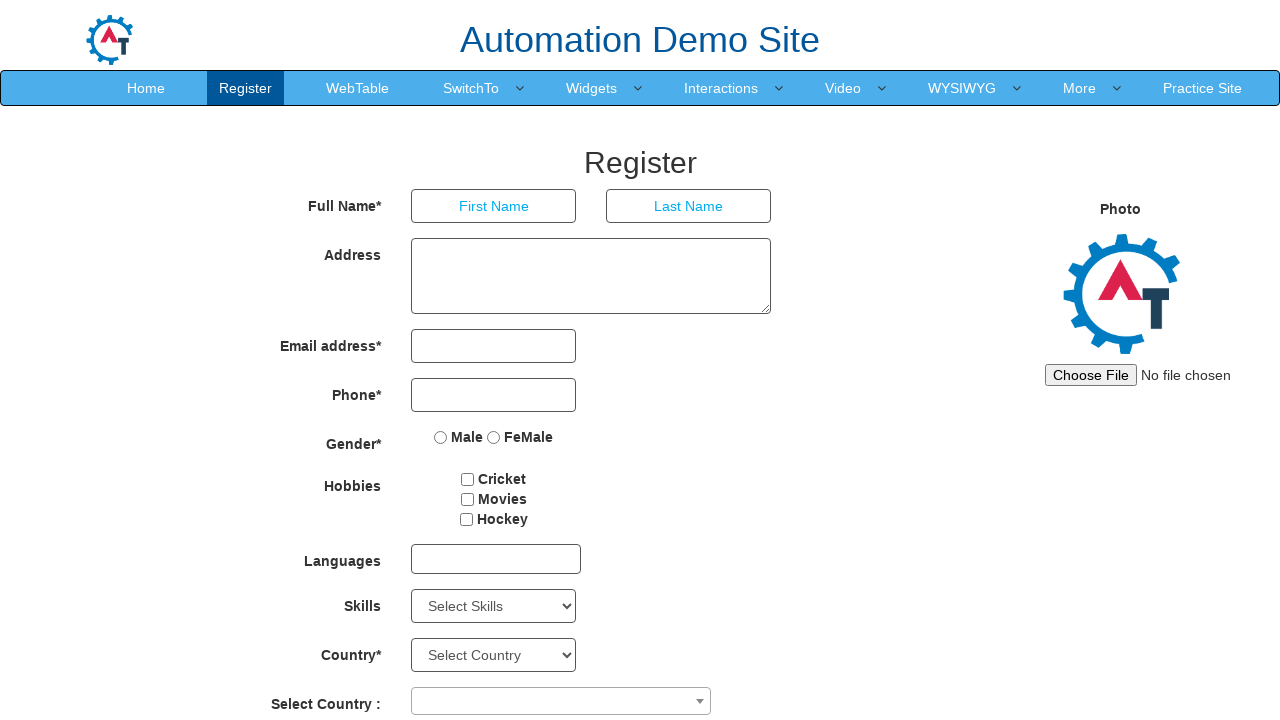

Filled first name field with 'Kairvi' on input[placeholder='First Name']
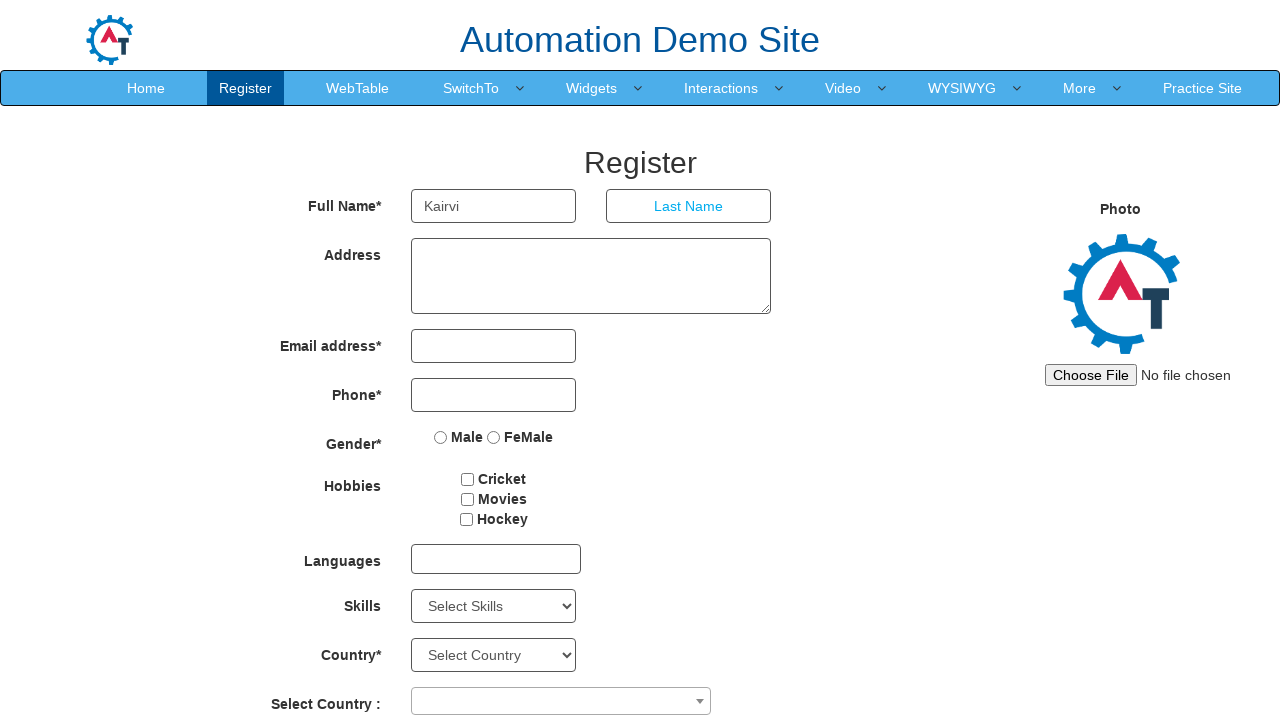

Filled last name field with 'Balana' on input[placeholder='Last Name']
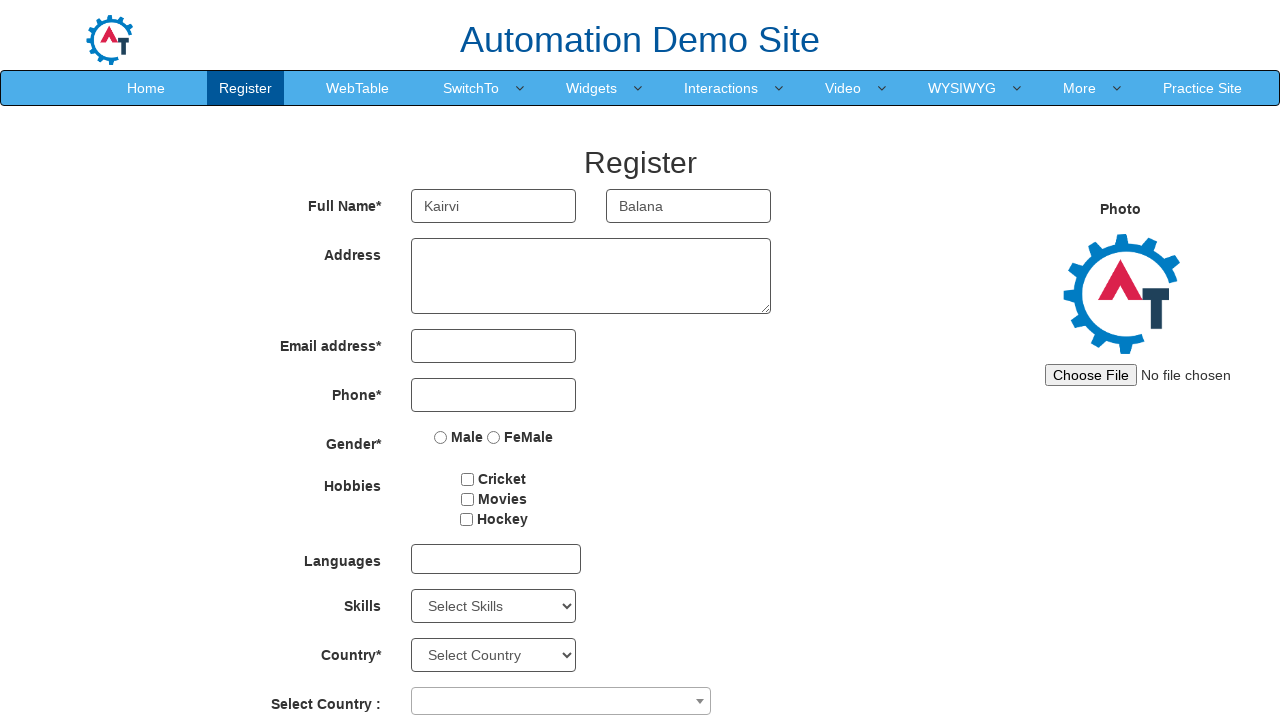

Filled address field with 'Ghar main' on textarea[rows='3']
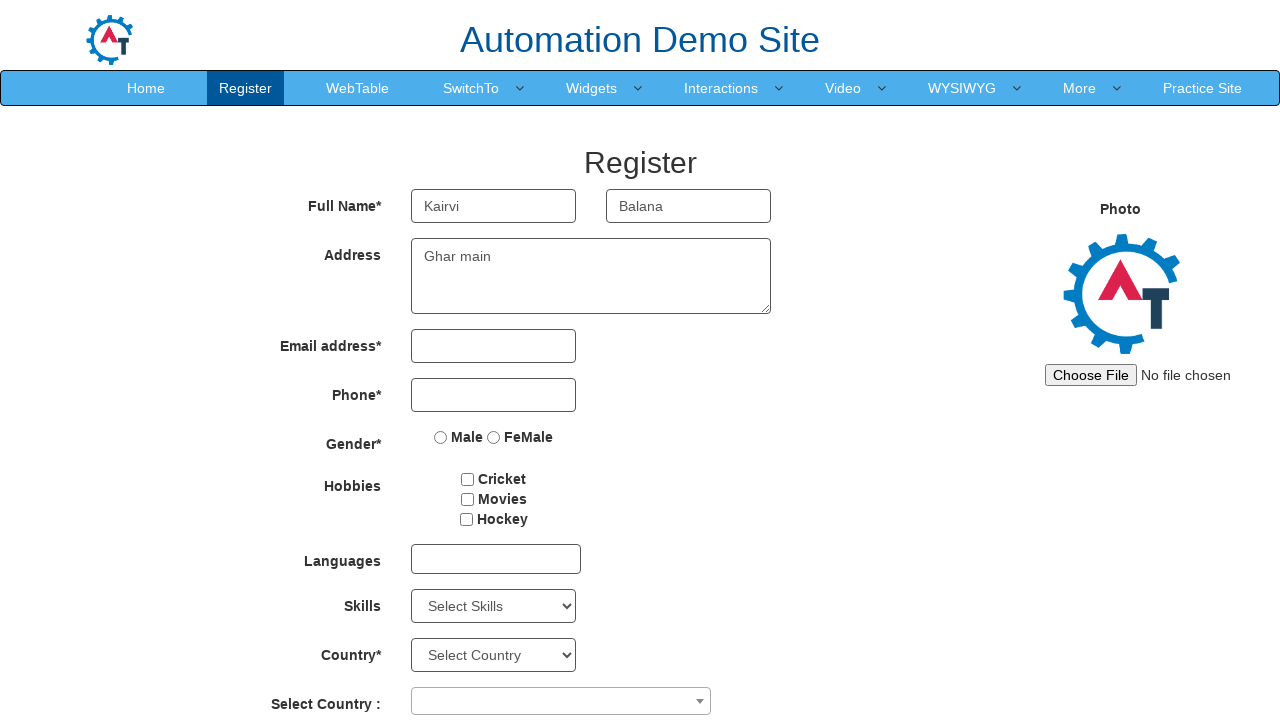

Filled email field with 'kairvibalana@gmail.com' on input[type='email']
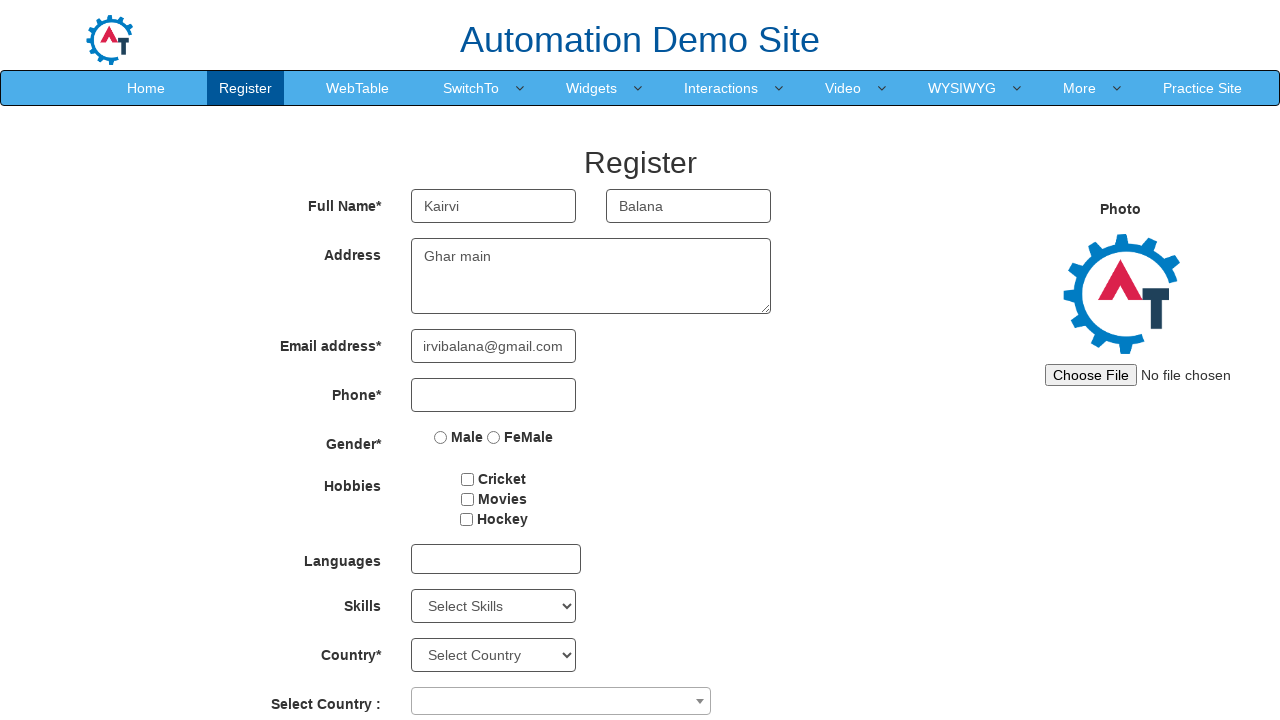

Filled phone number field with '987654321' on input[type='tel']
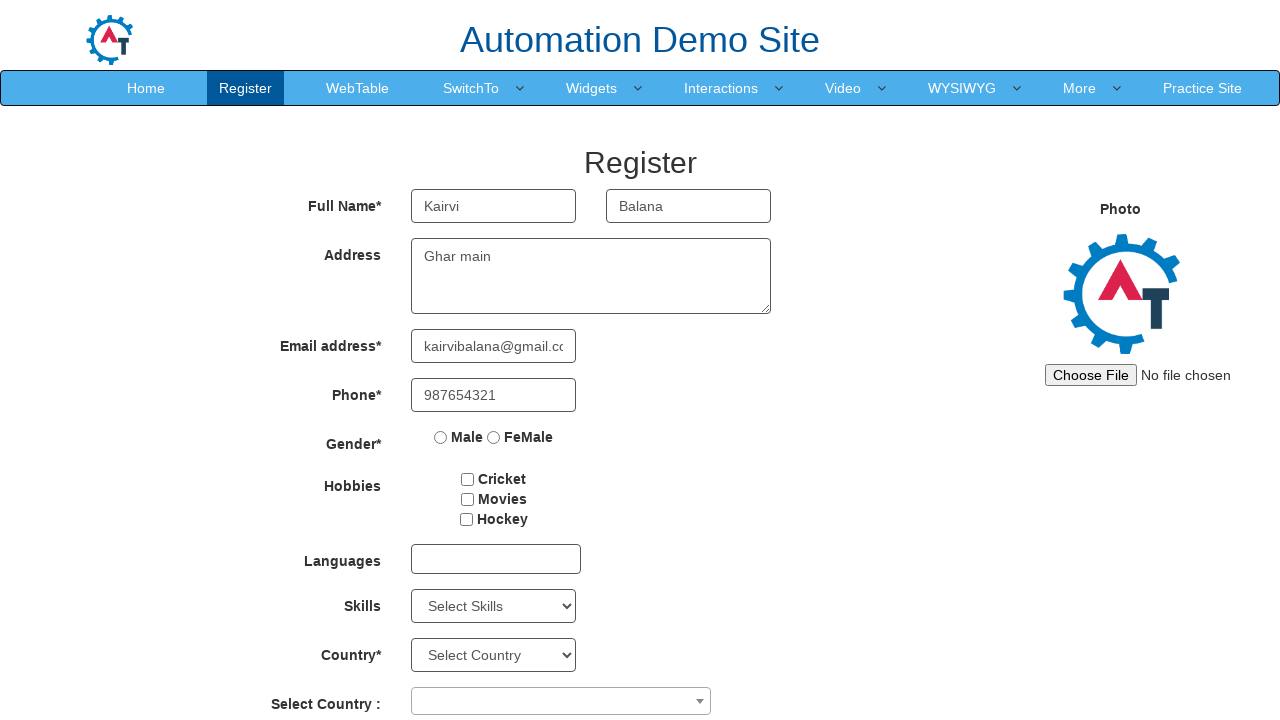

Selected 'Female' gender option at (494, 437) on input[value='FeMale']
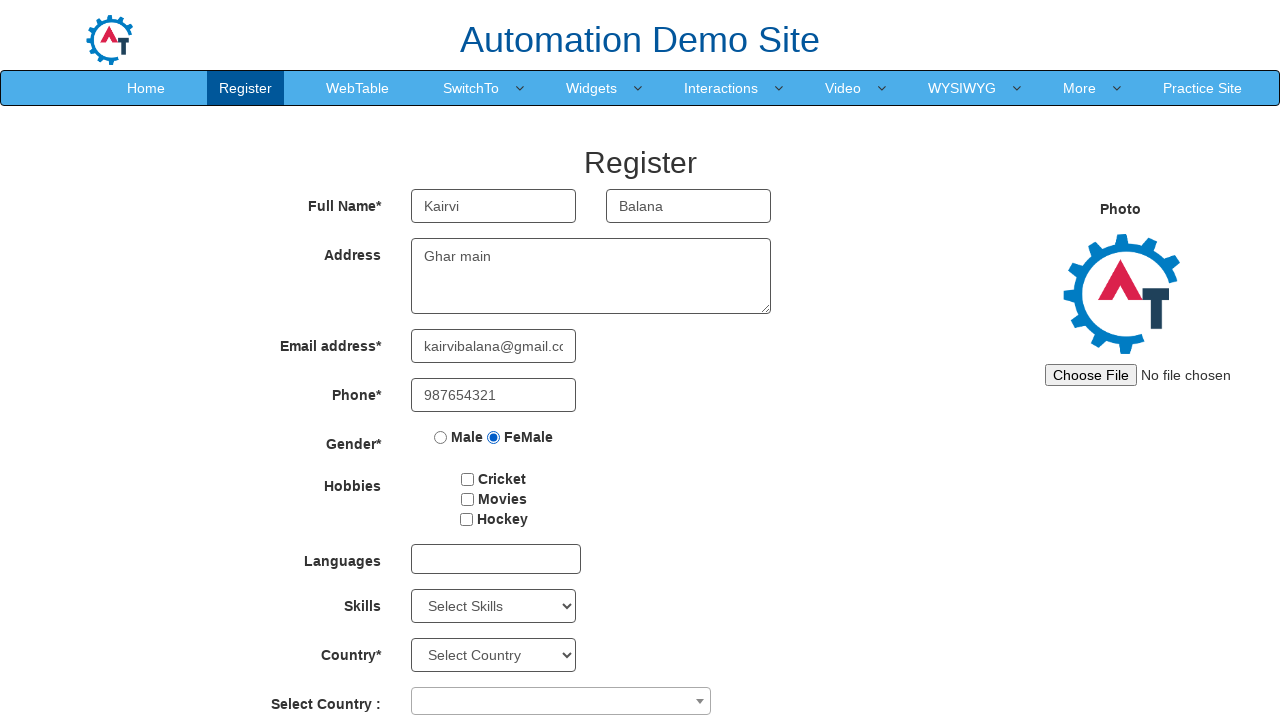

Selected hobby checkbox at (468, 479) on #checkbox1
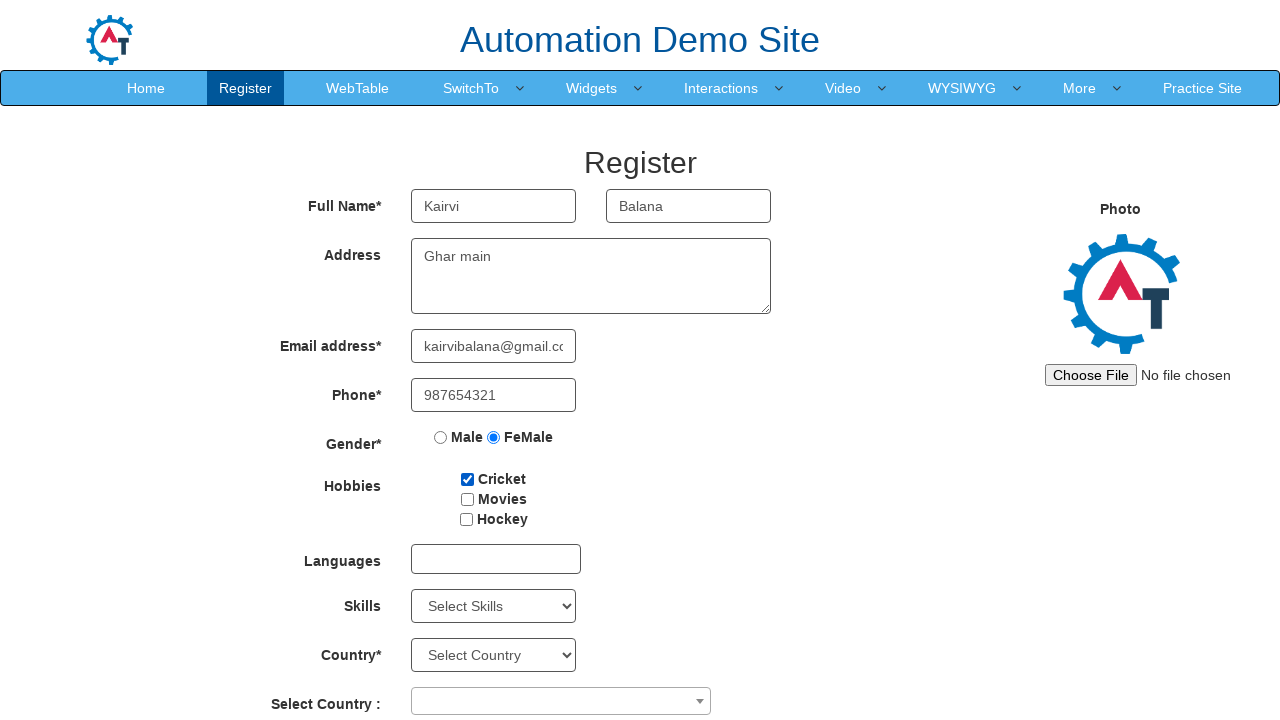

Opened language dropdown menu at (496, 559) on #msdd
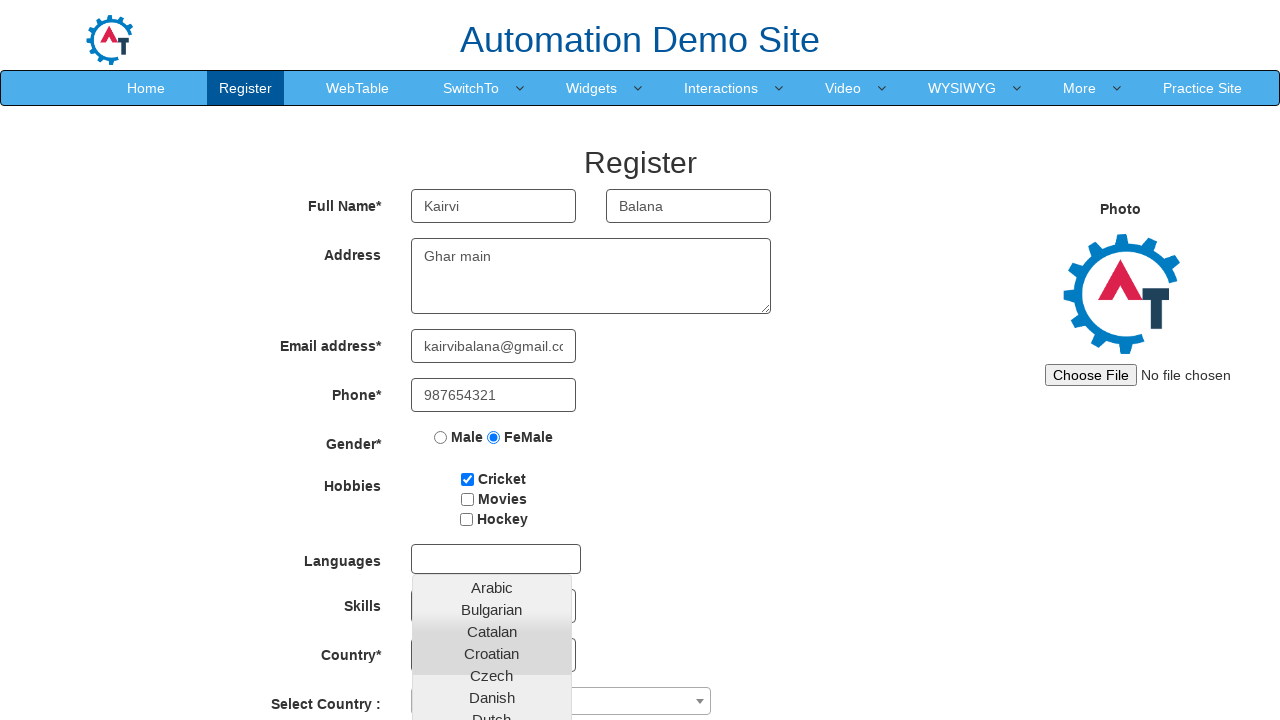

Selected 'English' from language options at (492, 457) on a:text('English')
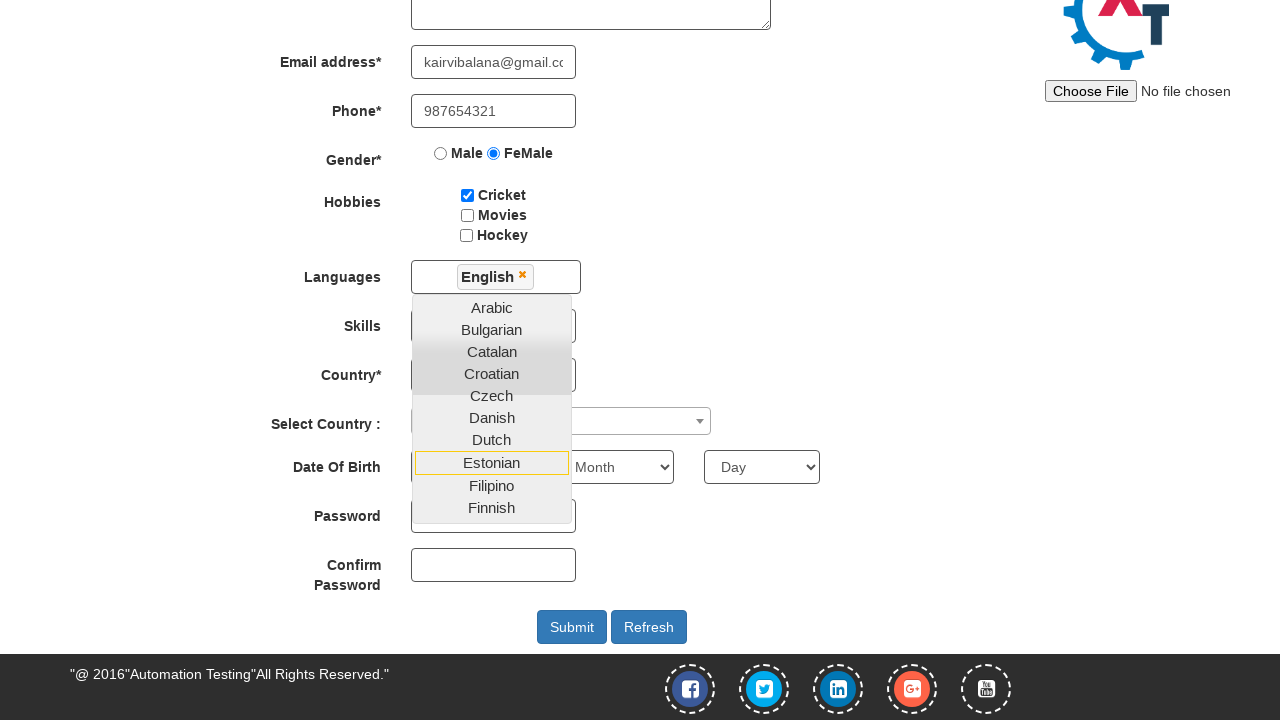

Selected 'Dutch' from language options at (492, 439) on a:text('Dutch')
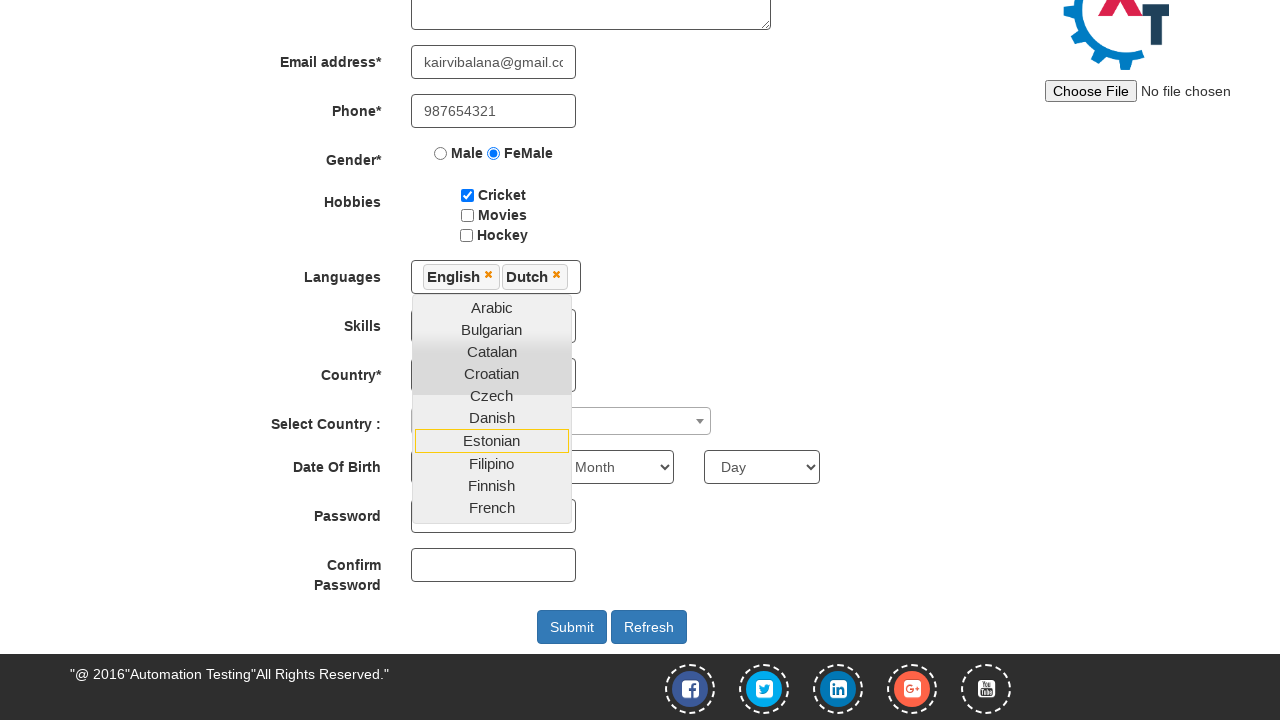

Selected 'Hindi' from language options at (492, 408) on a:text('Hindi')
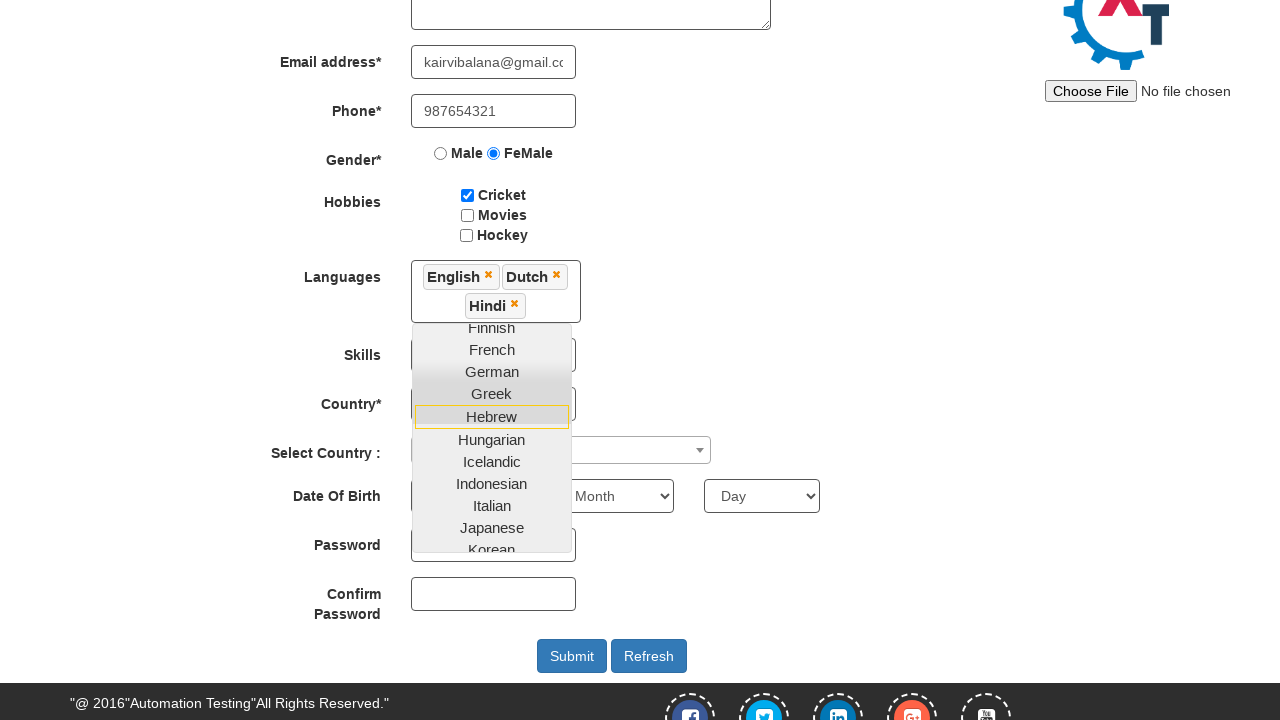

Scrolled down page using PageDown key
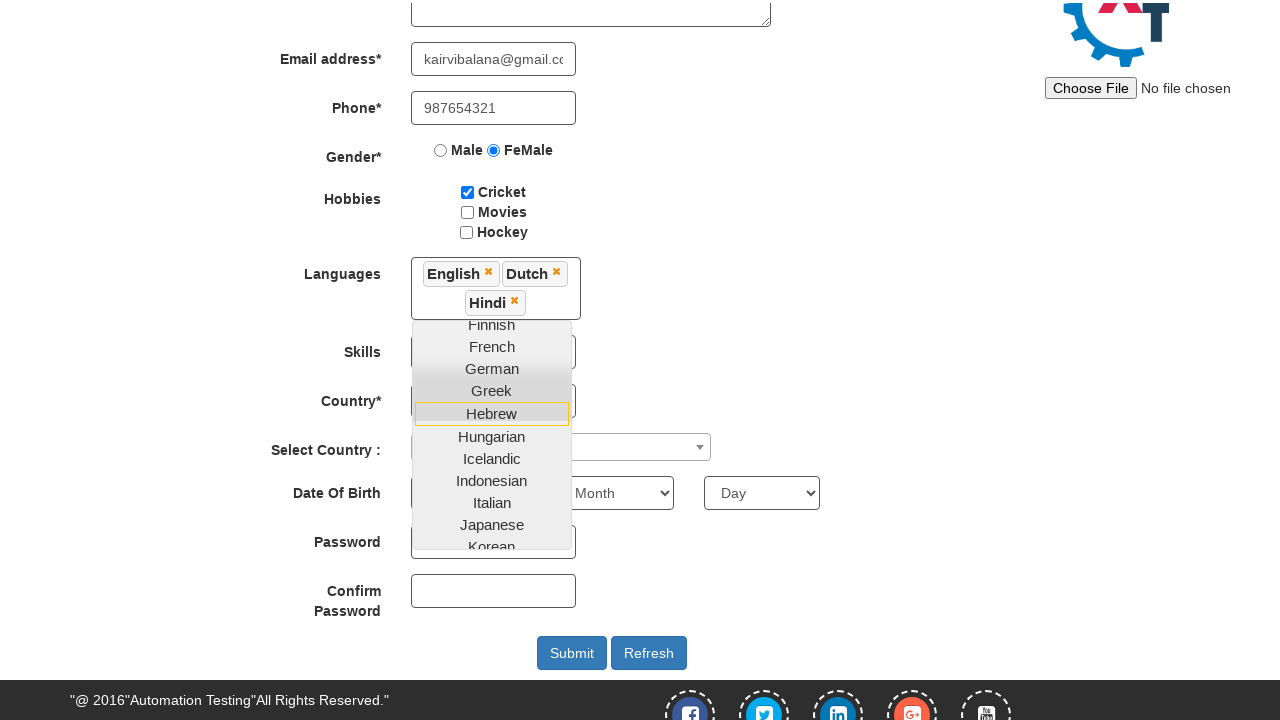

Scrolled down page further using PageDown key
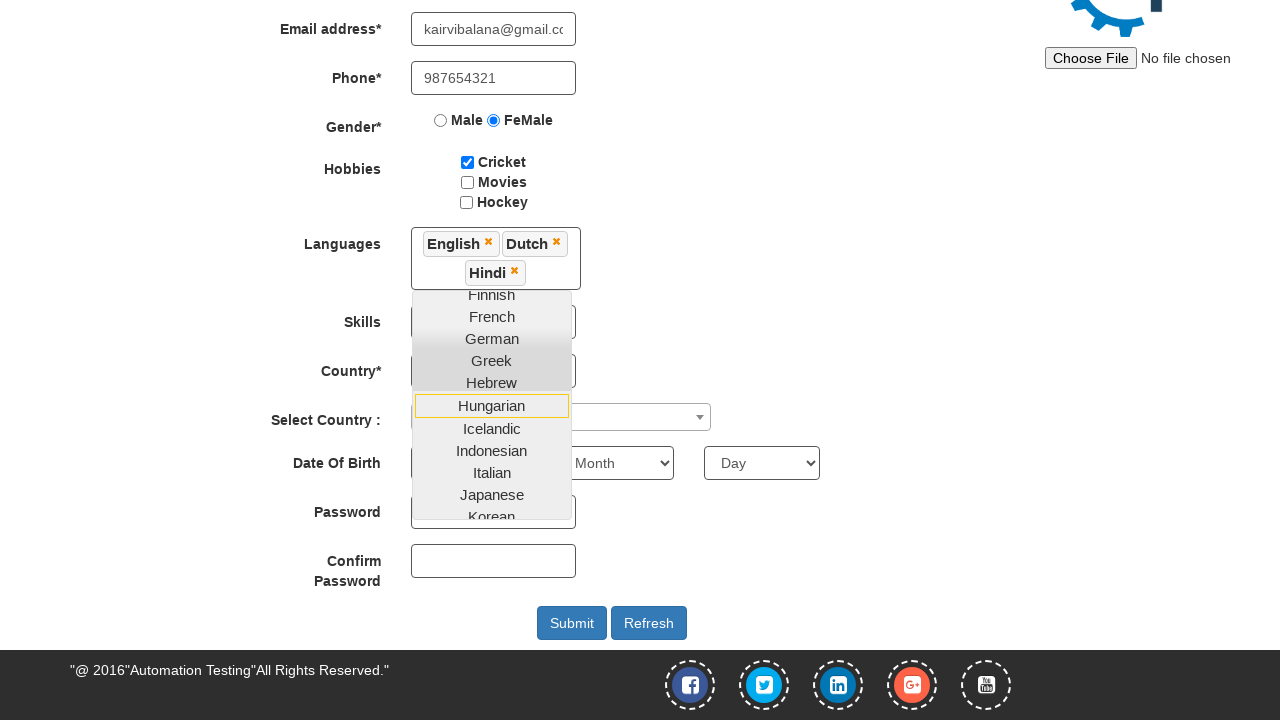

Skills dropdown became visible
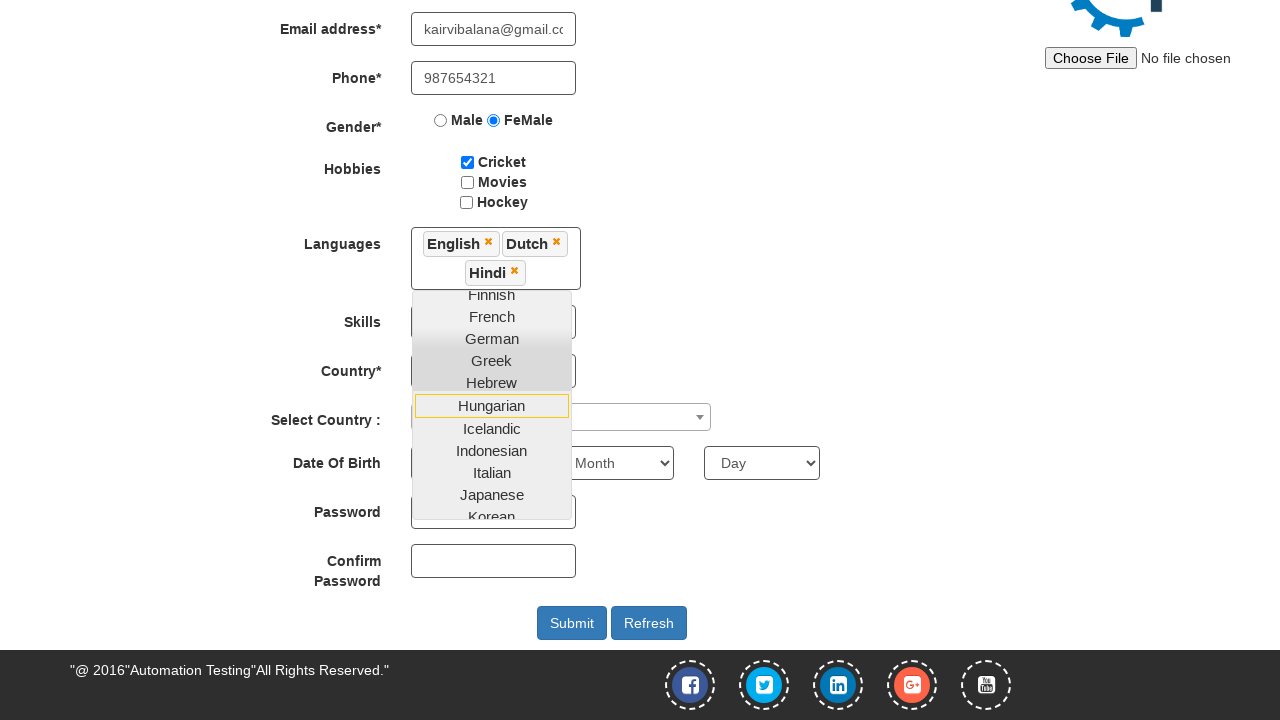

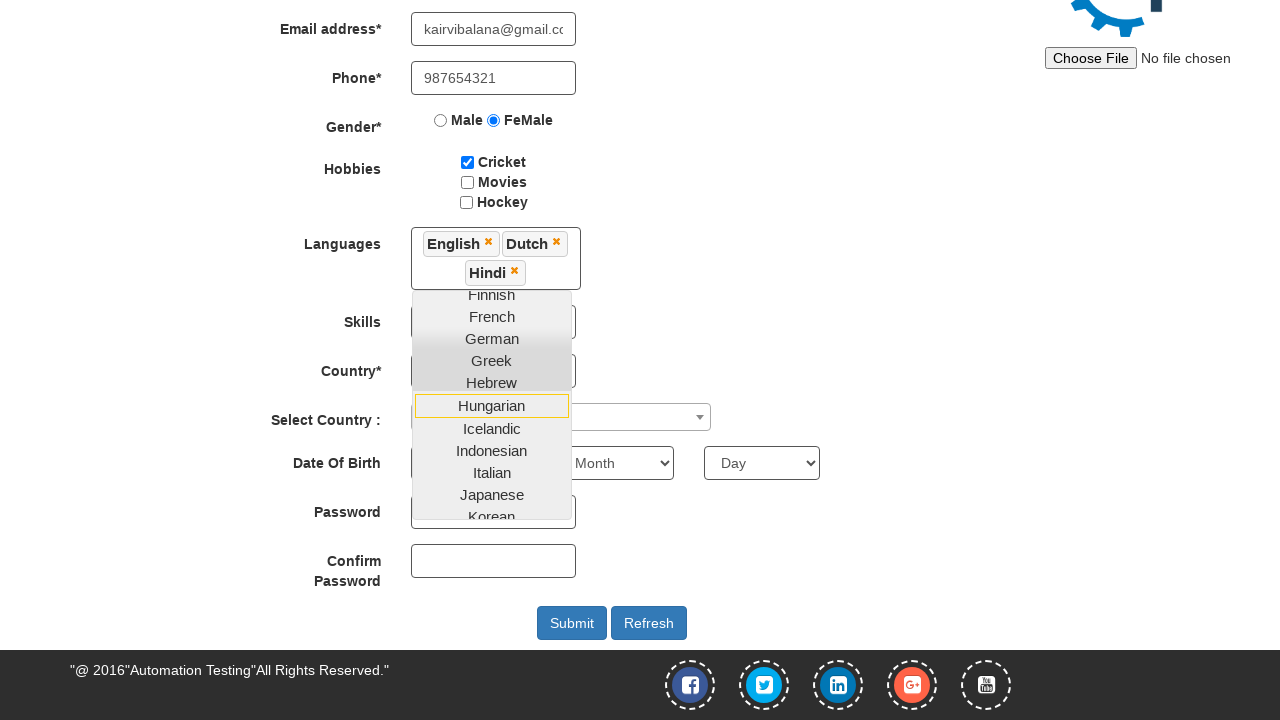